Tests dropdown menu functionality by selecting options using index, value, and visible text methods, then verifies the dropdown has 3 options

Starting URL: https://the-internet.herokuapp.com/dropdown

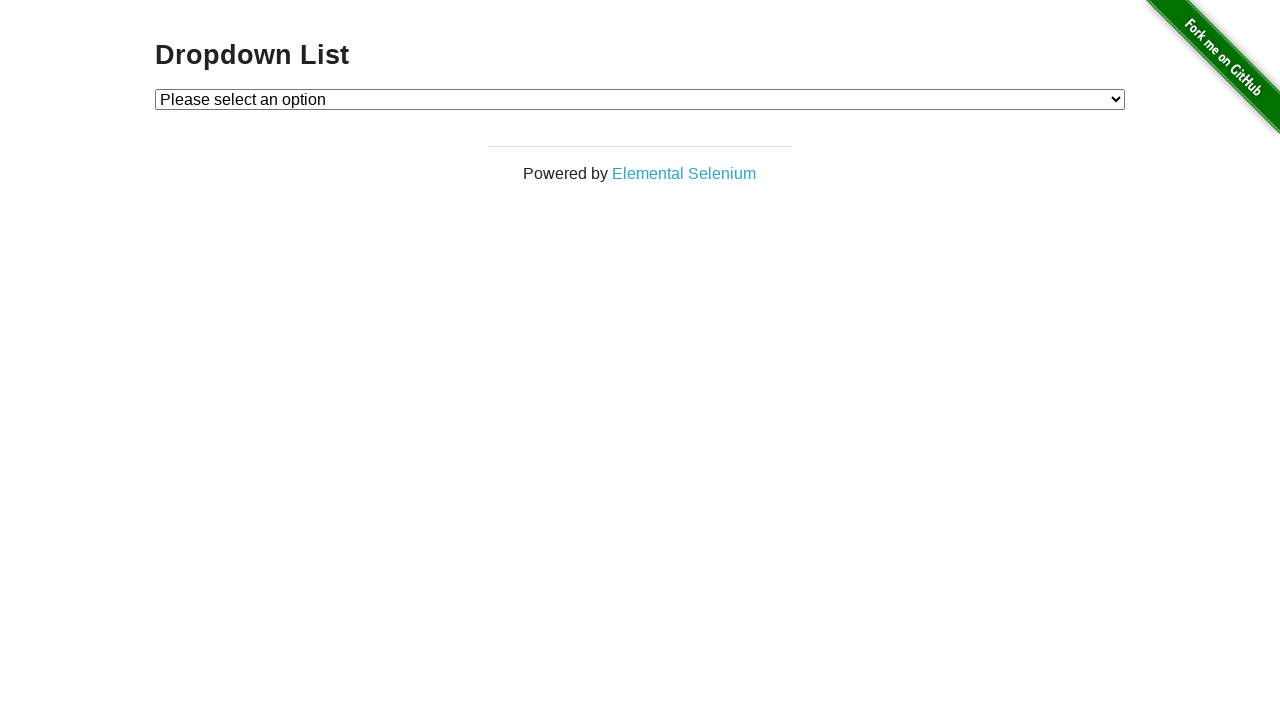

Selected Option 1 by index 1 on #dropdown
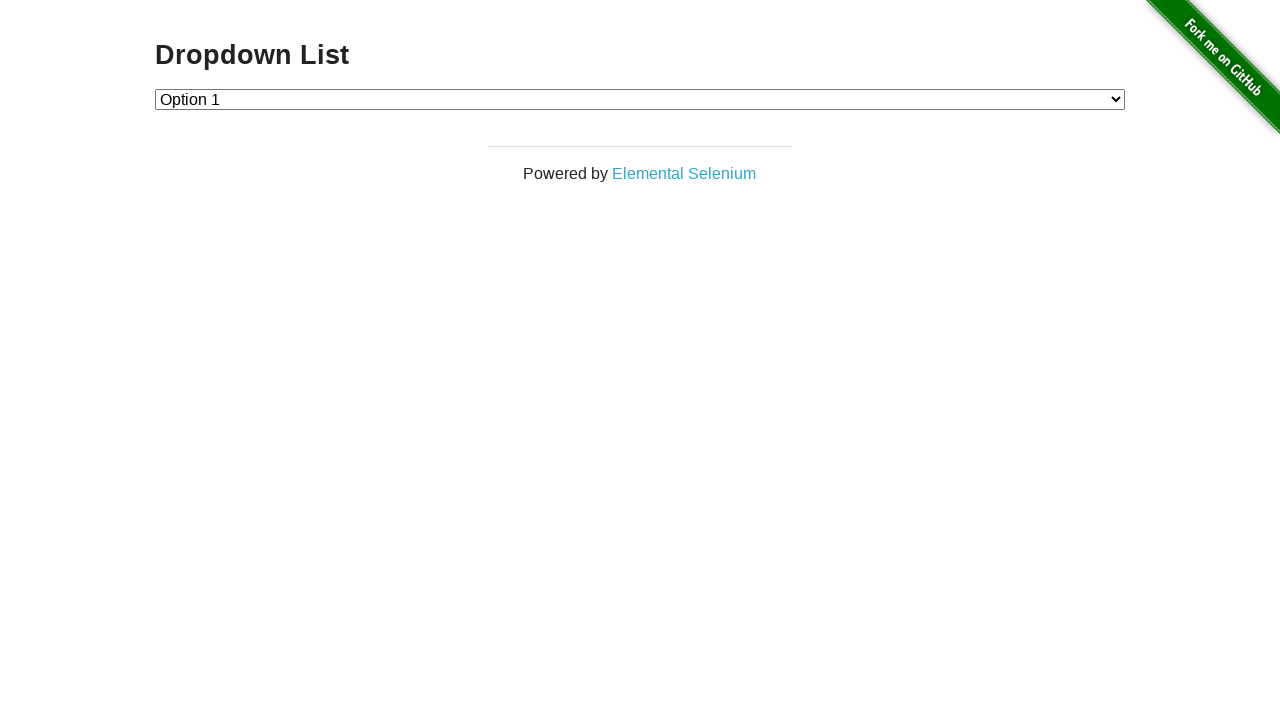

Selected Option 2 by value on #dropdown
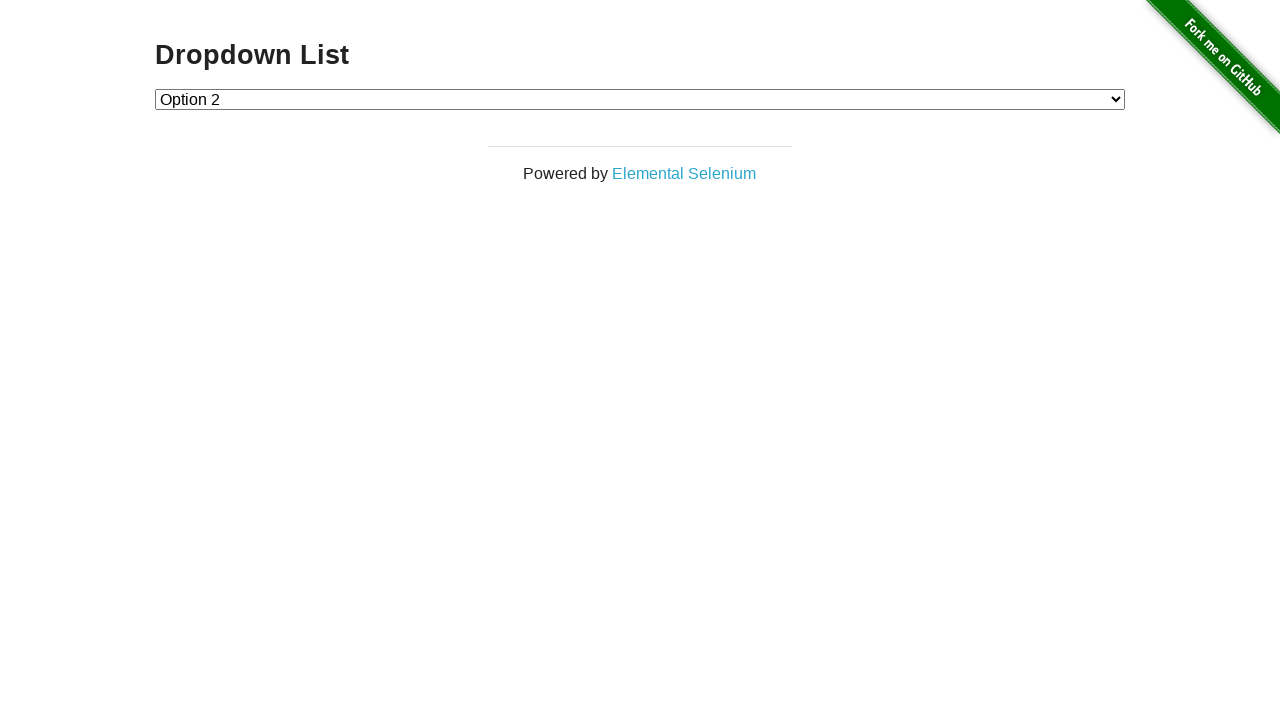

Selected Option 1 by visible text on #dropdown
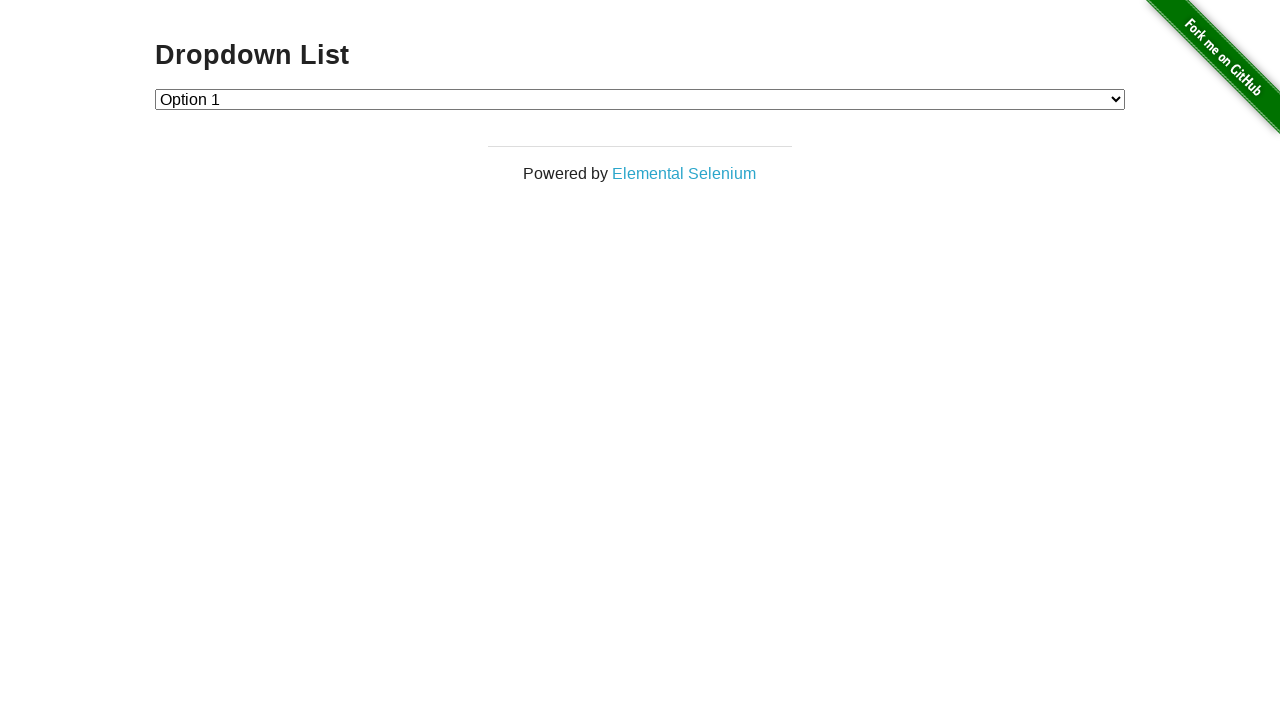

Retrieved all dropdown options
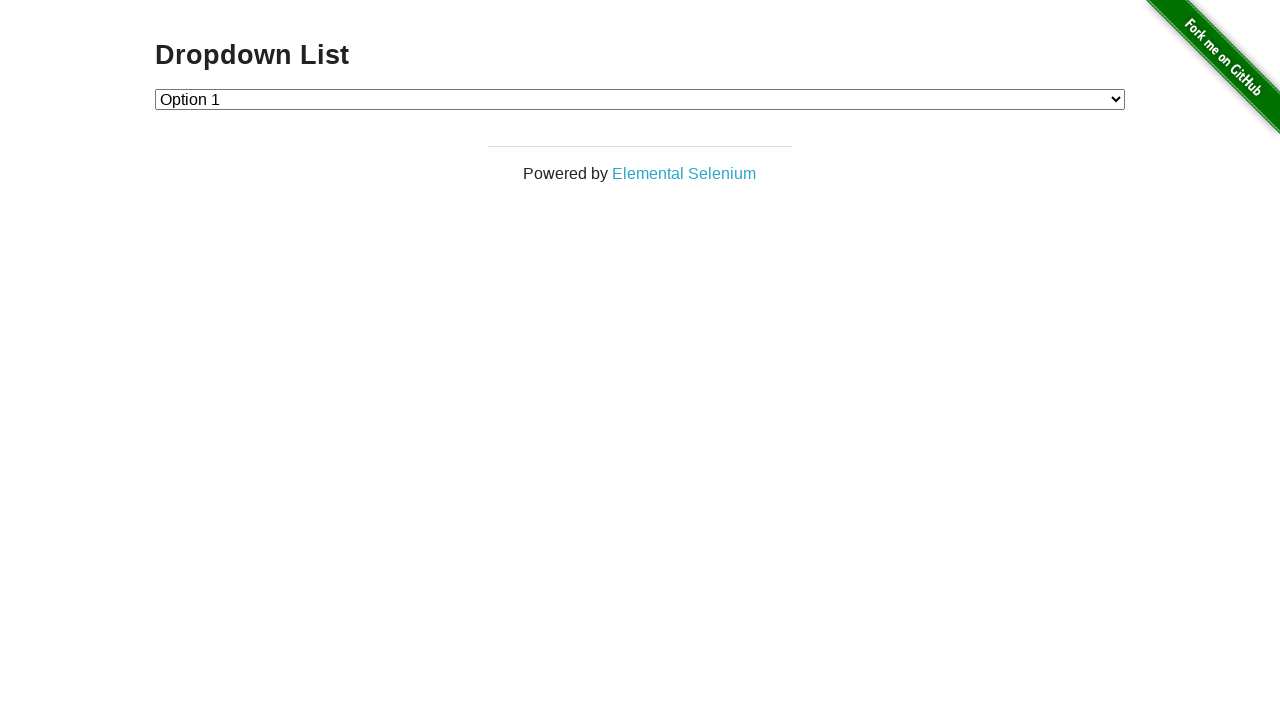

Verified dropdown contains exactly 3 options
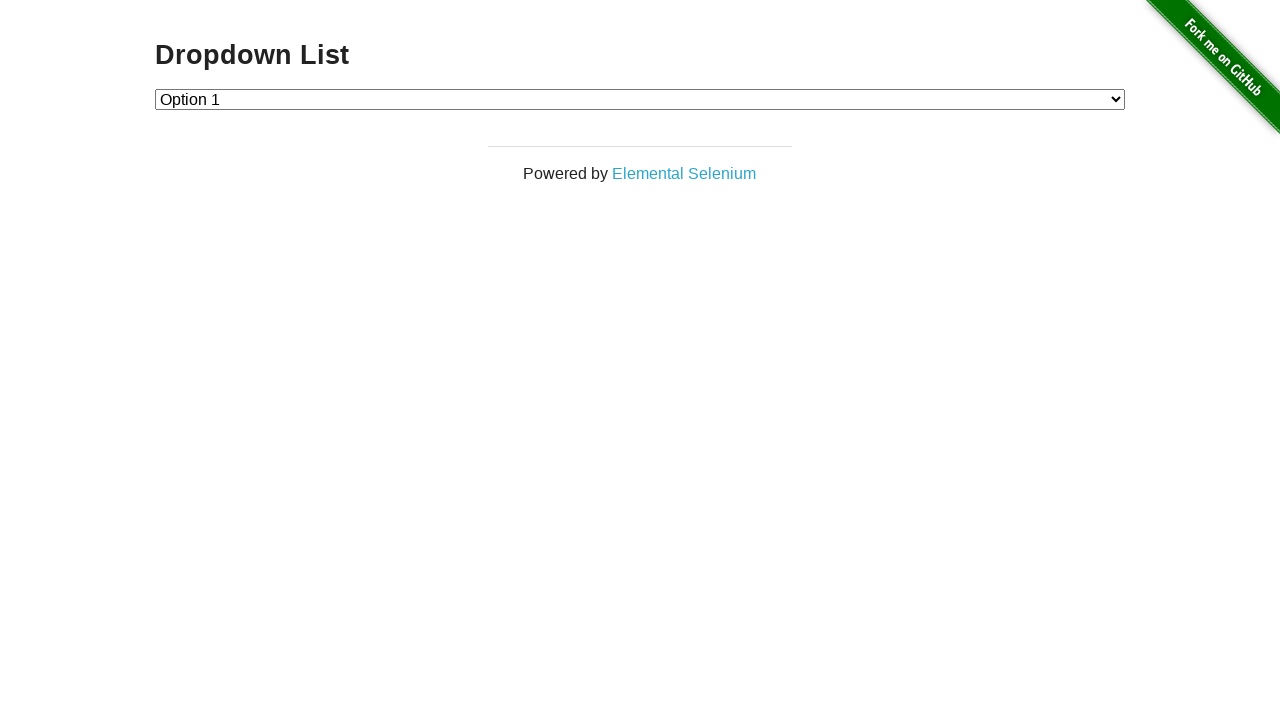

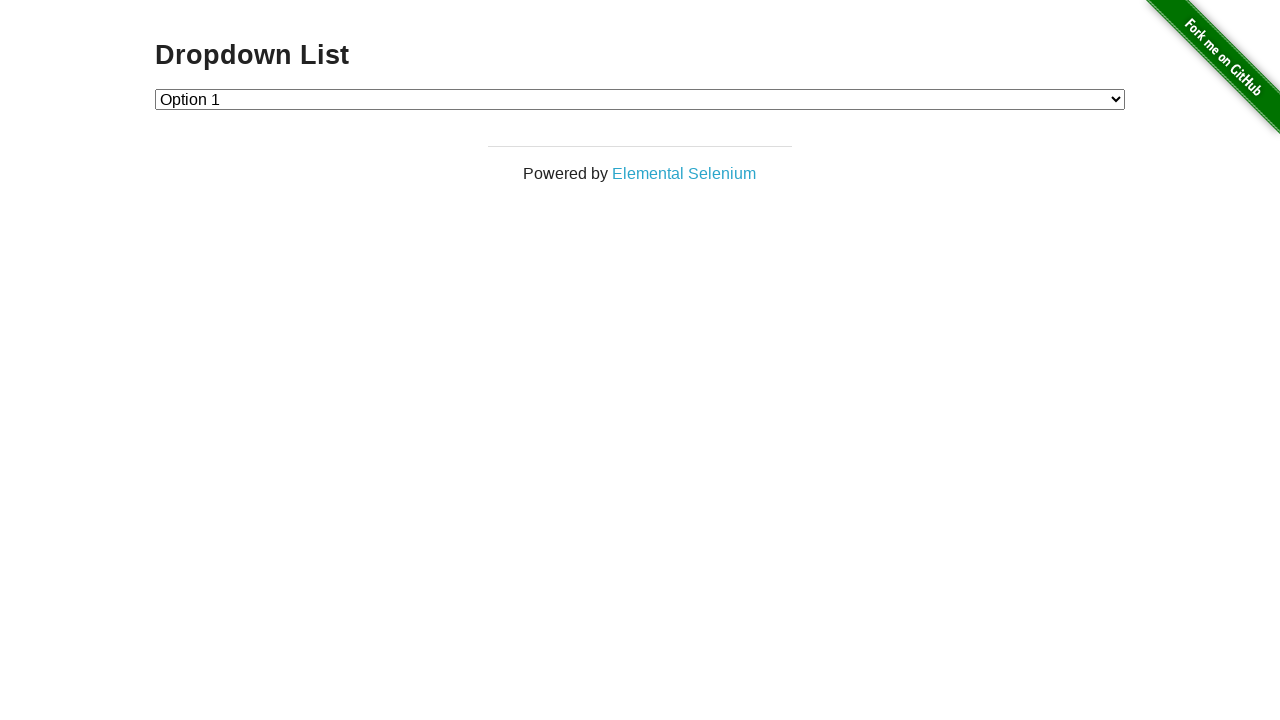